Tests pagination functionality by clicking through all pagination links in a product table

Starting URL: https://testautomationpractice.blogspot.com/

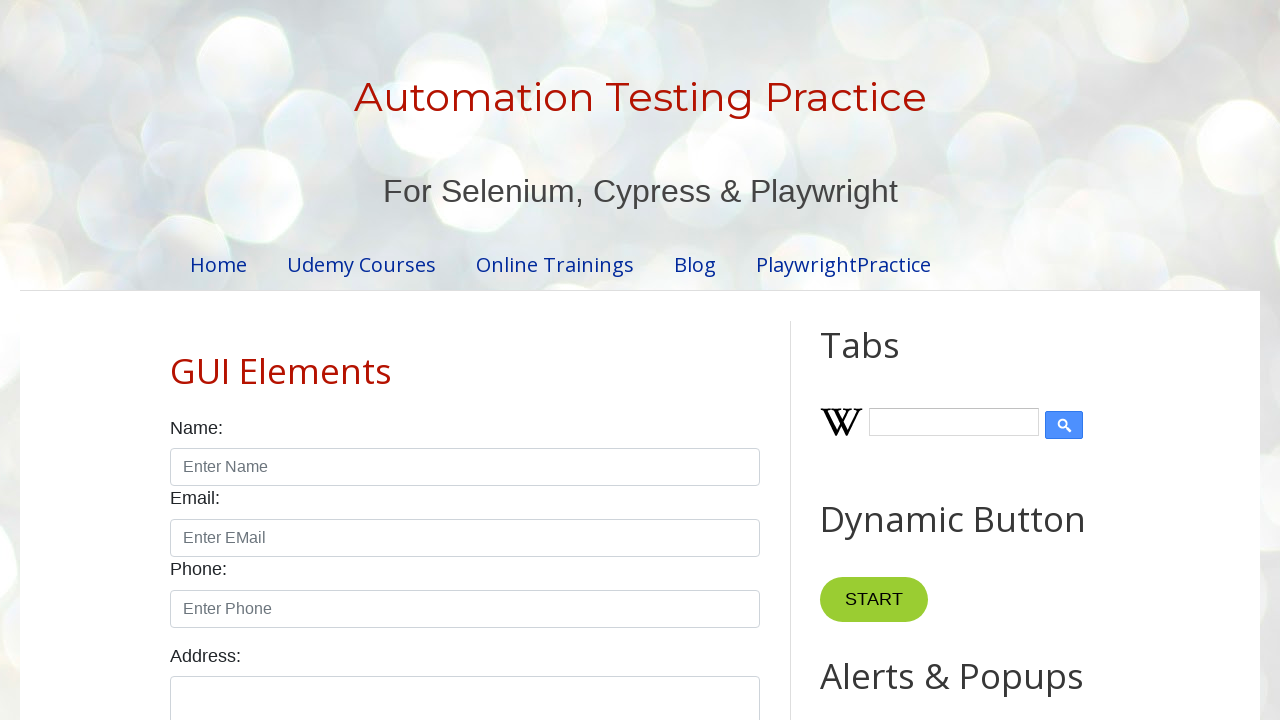

Product table loaded and visible
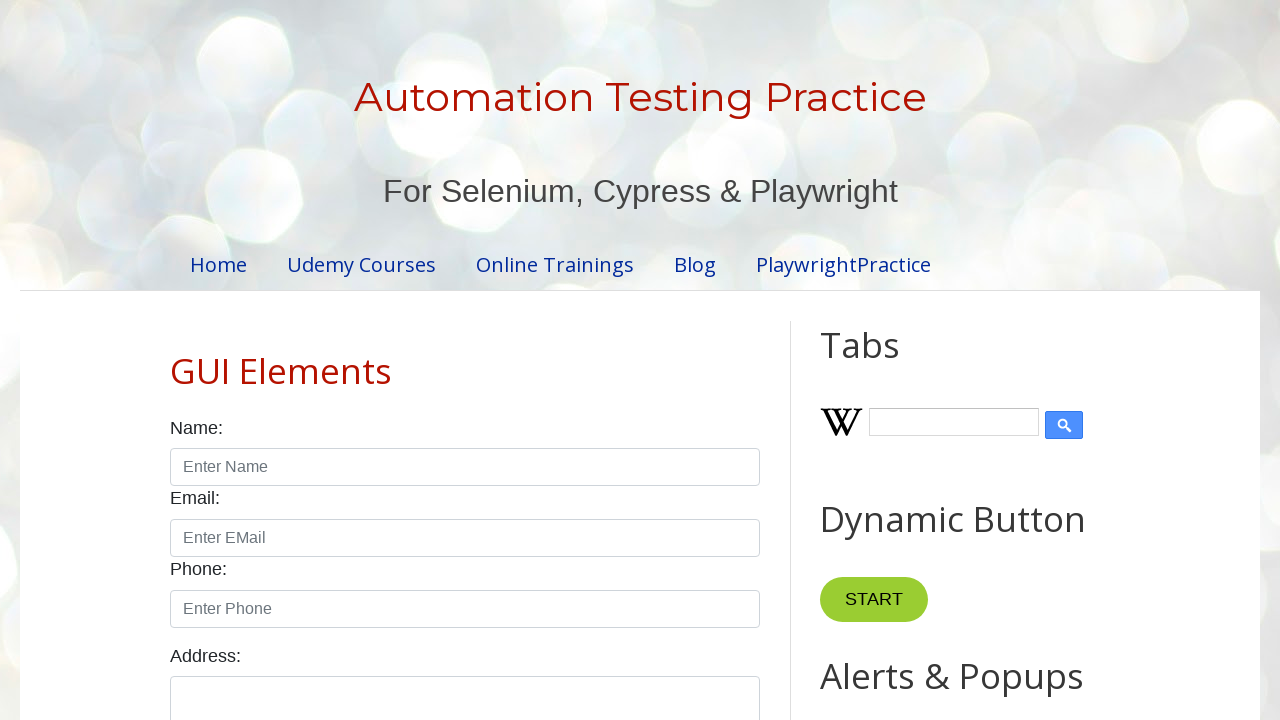

Pagination links loaded
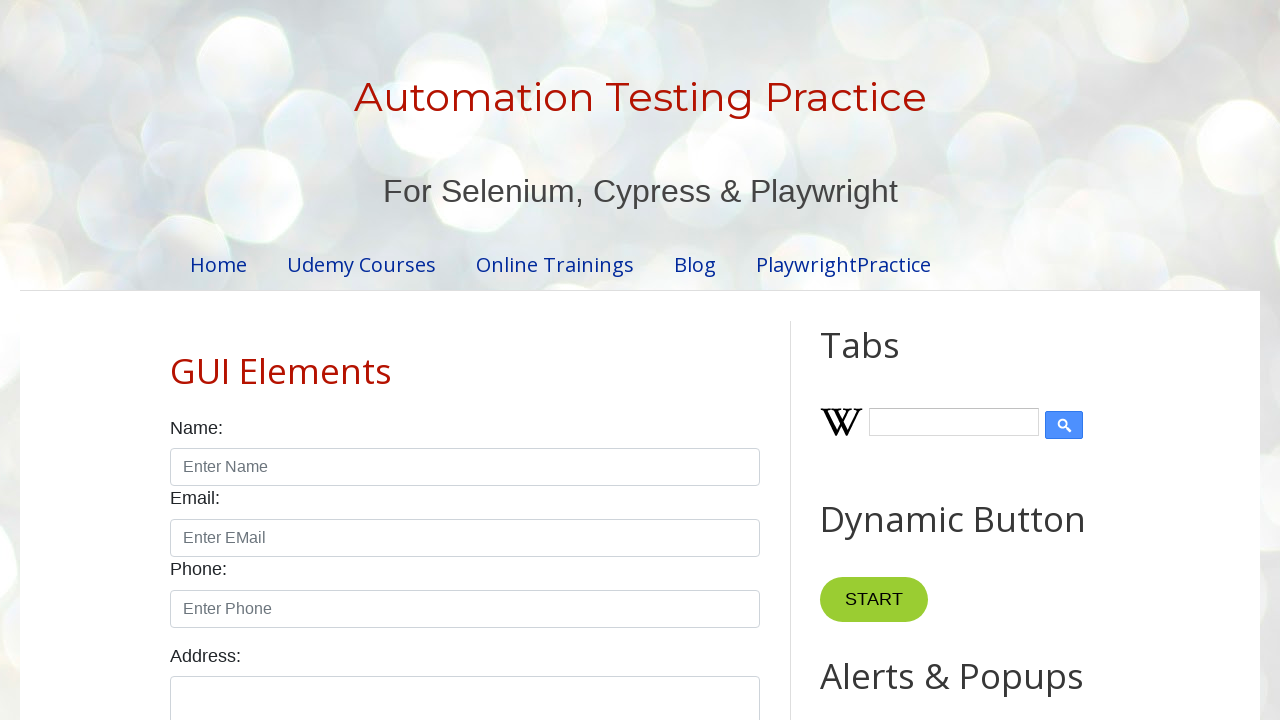

Identified 4 pagination pages
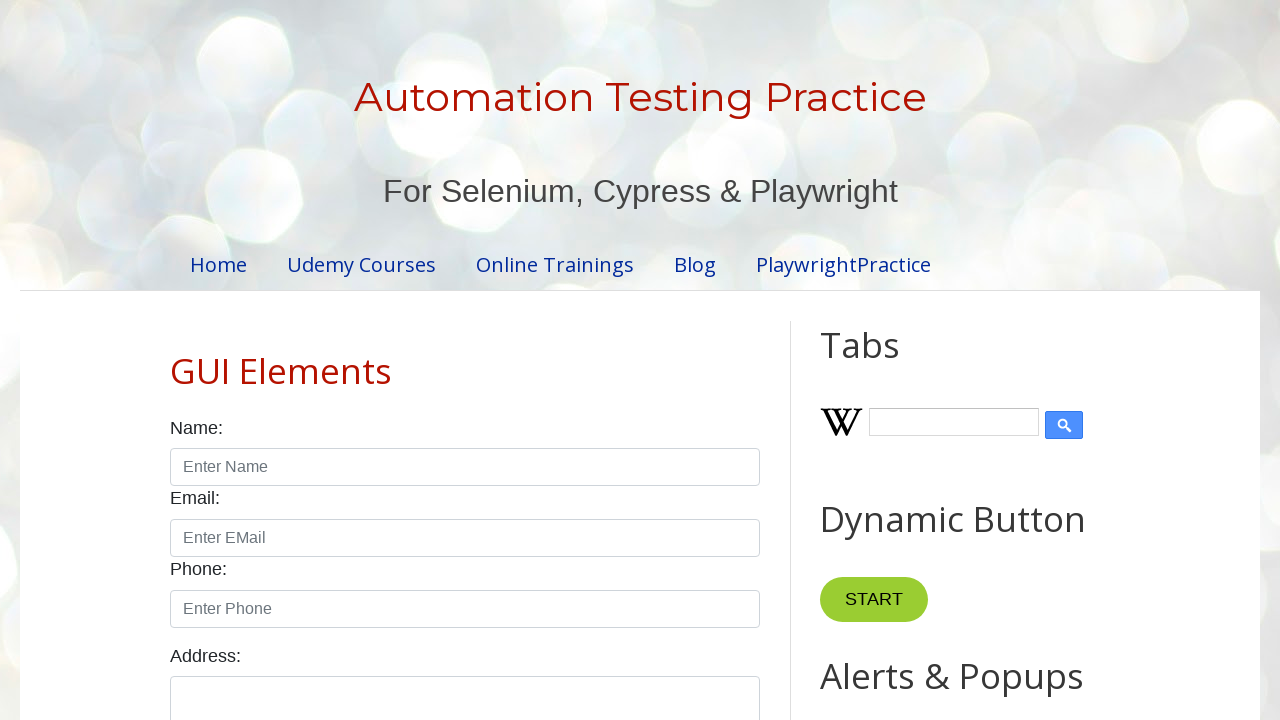

Clicked pagination link for page 2 at (456, 361) on #pagination li a >> nth=1
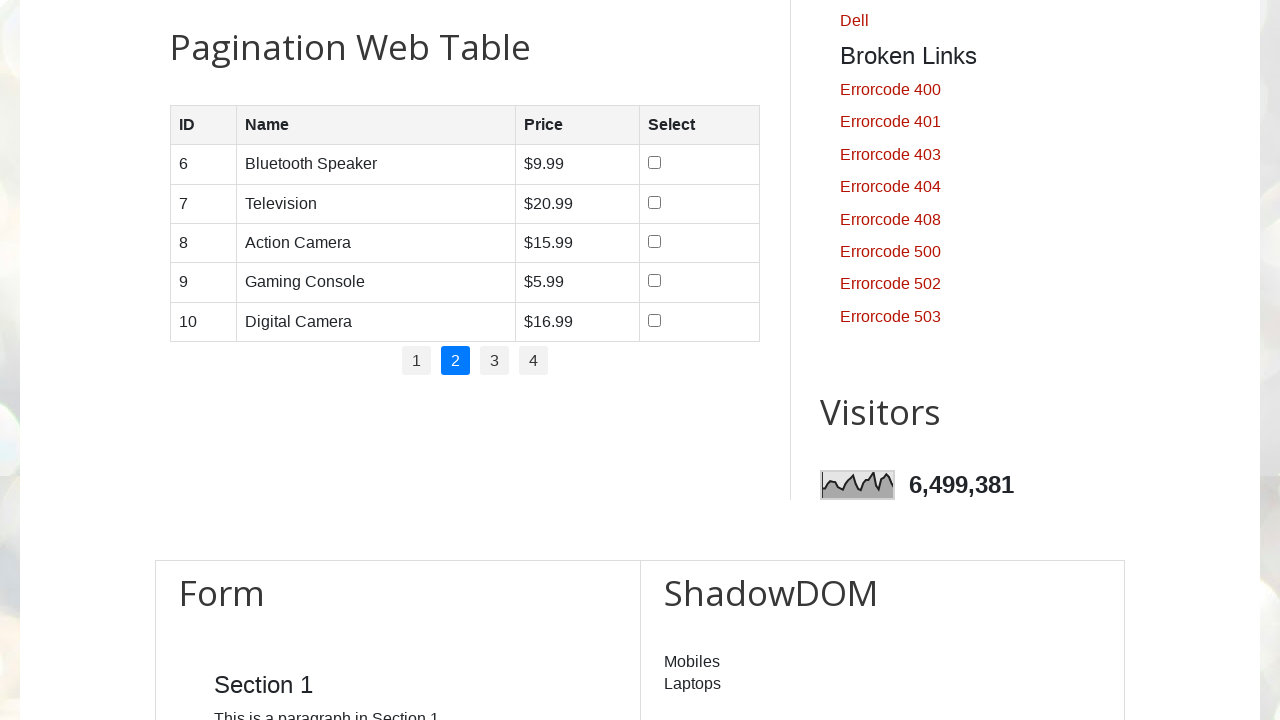

Table content updated after navigating to page 2
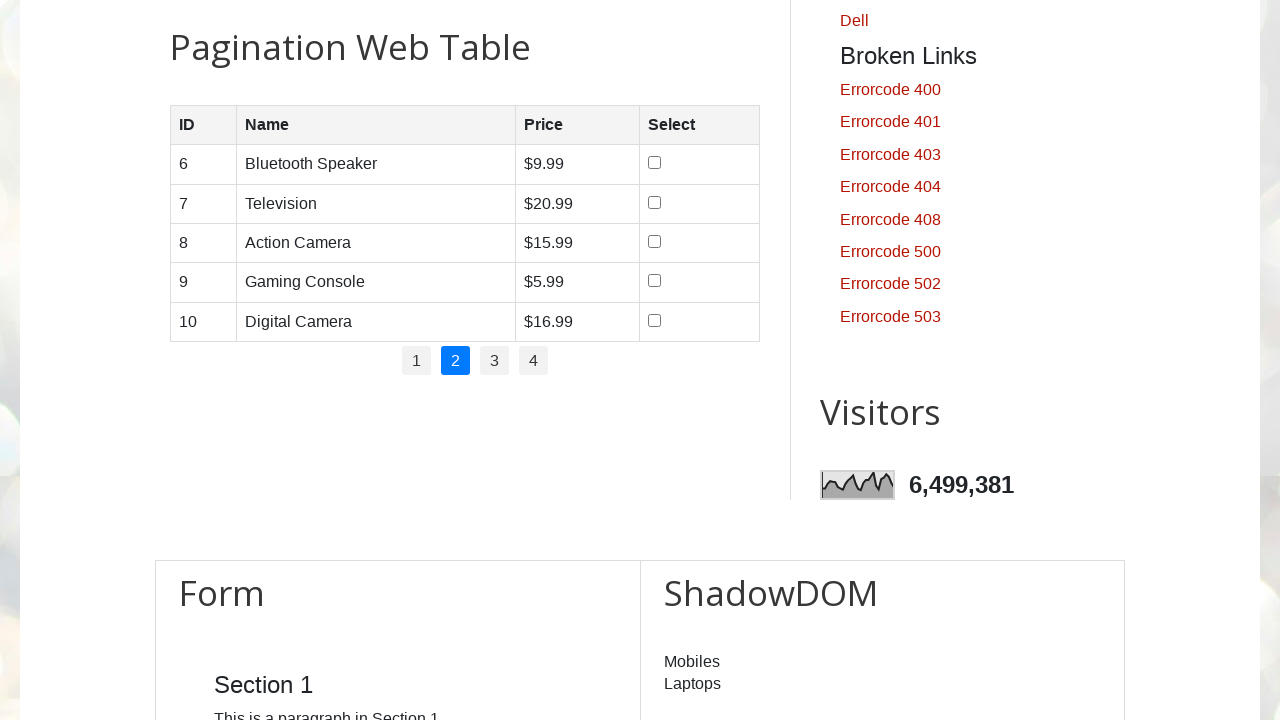

Clicked pagination link for page 3 at (494, 361) on #pagination li a >> nth=2
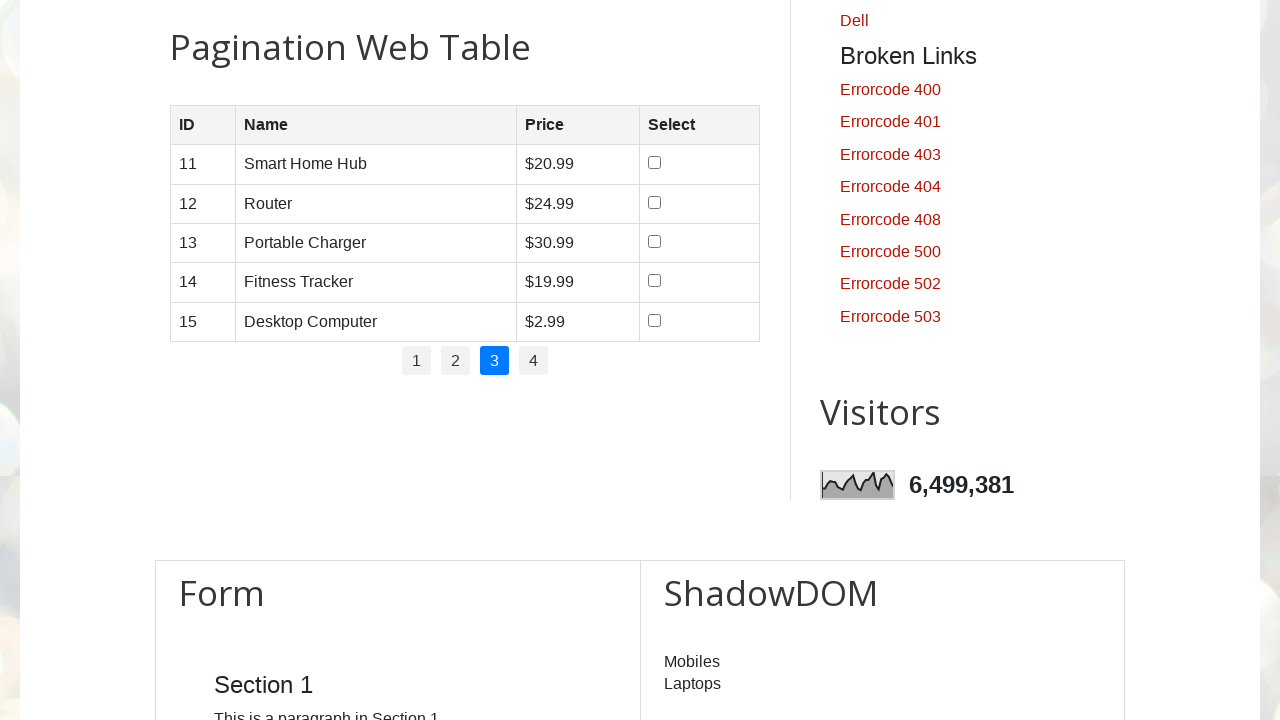

Table content updated after navigating to page 3
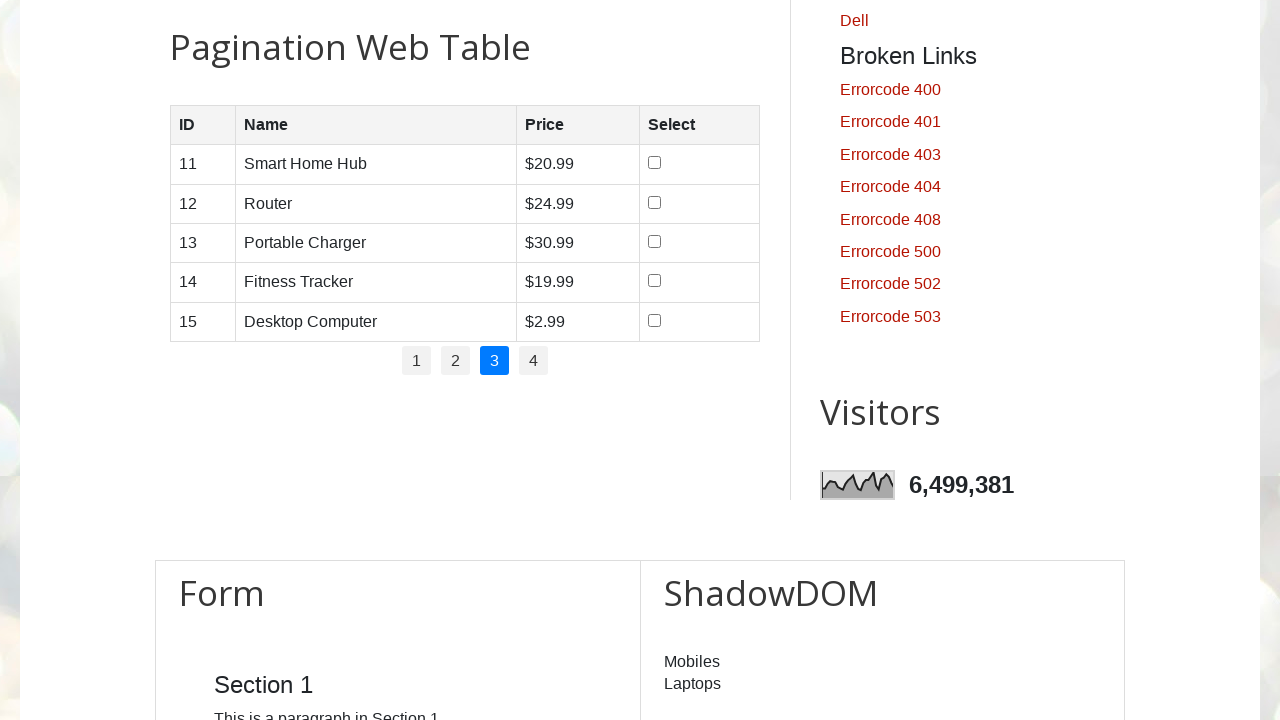

Clicked pagination link for page 4 at (534, 361) on #pagination li a >> nth=3
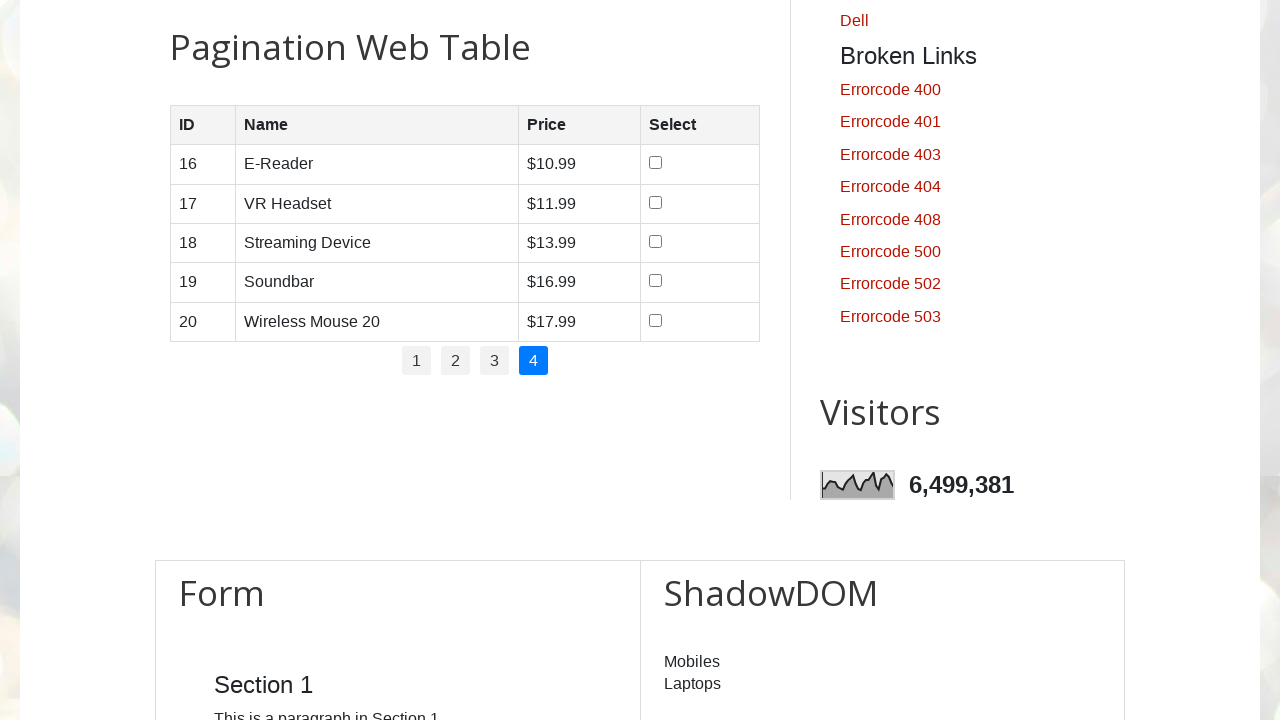

Table content updated after navigating to page 4
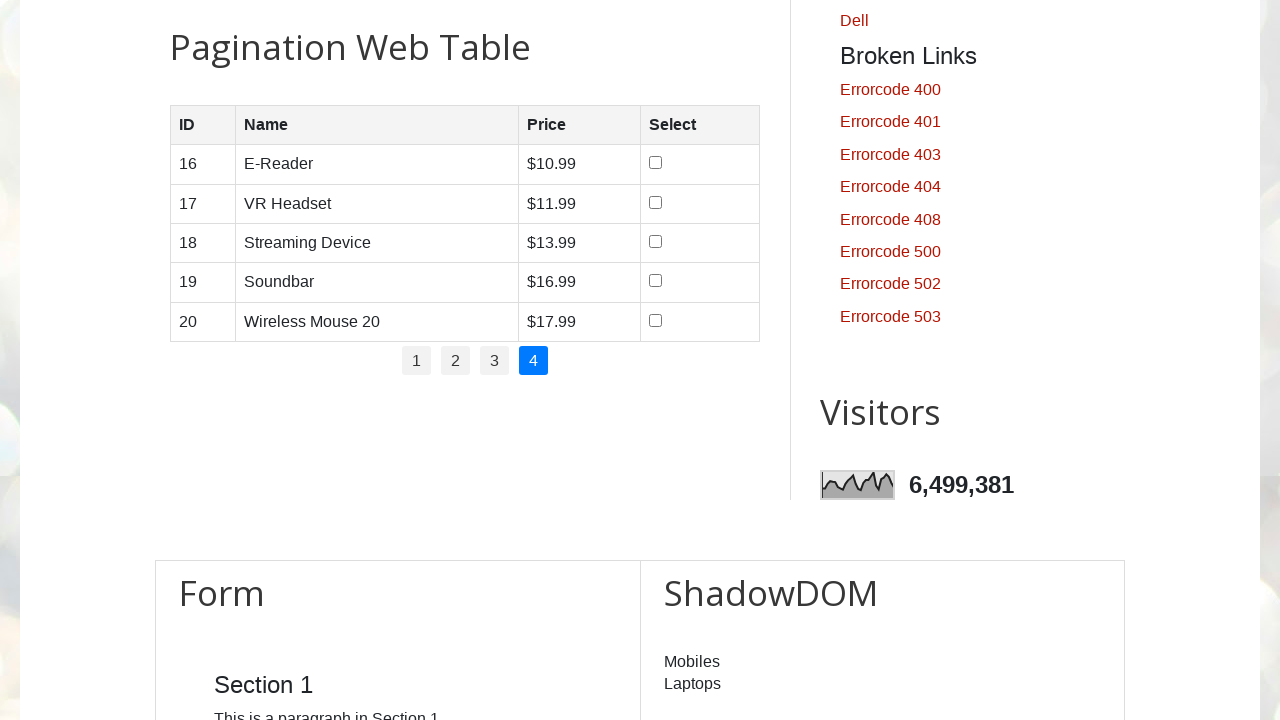

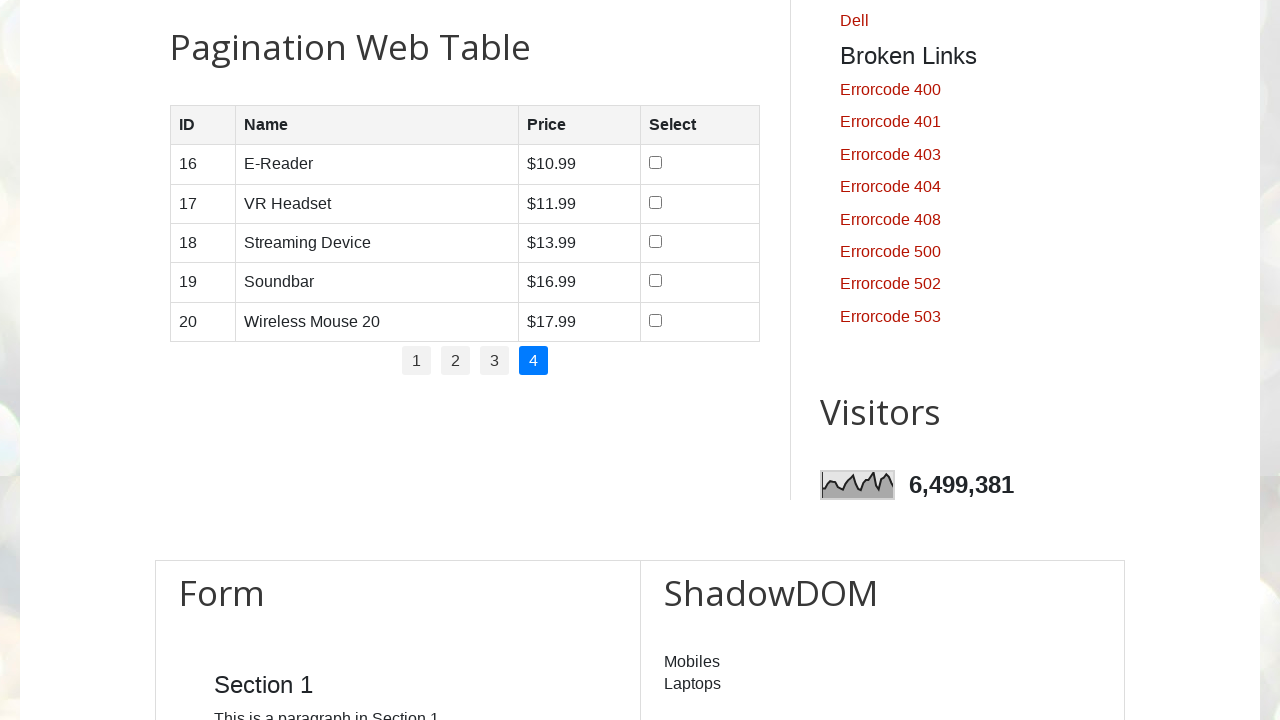